Navigates to OrangeHRM demo site and clicks on the "OrangeHRM, Inc" link in the footer to visit the company website

Starting URL: https://opensource-demo.orangehrmlive.com/

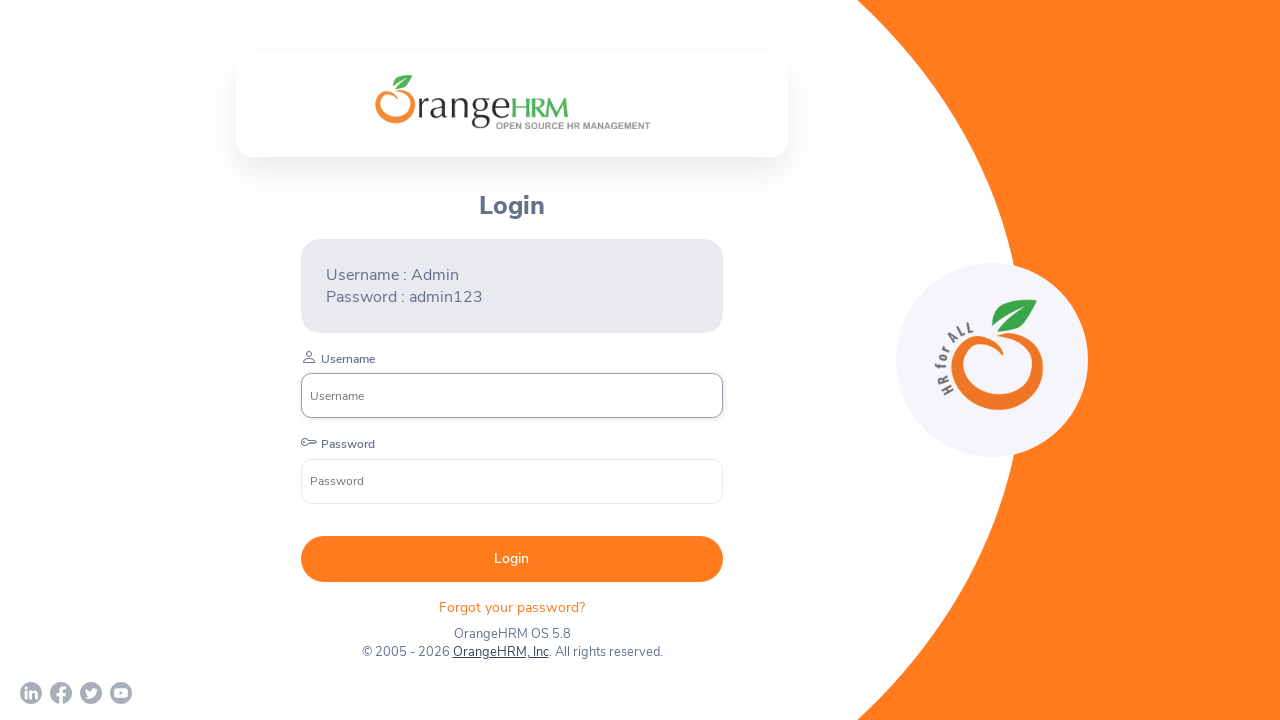

Navigated to OrangeHRM demo site
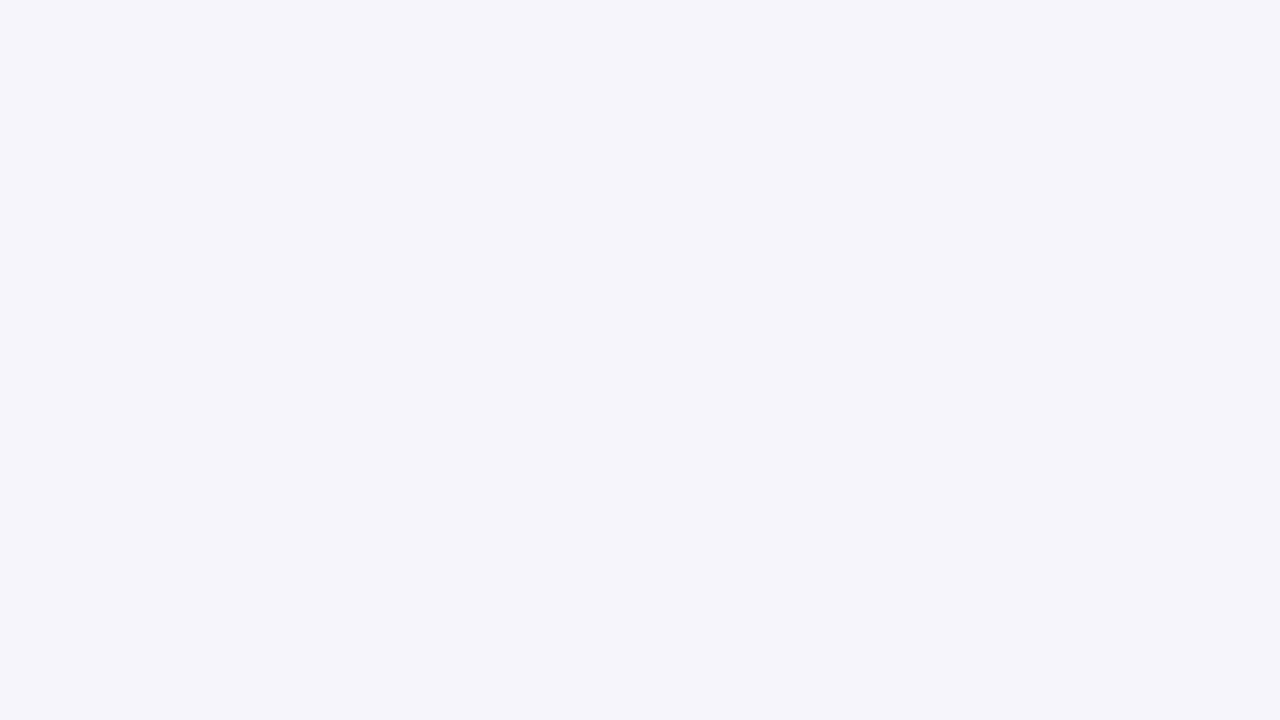

Clicked on the 'OrangeHRM, Inc' link in the footer at (500, 652) on text=OrangeHRM, Inc
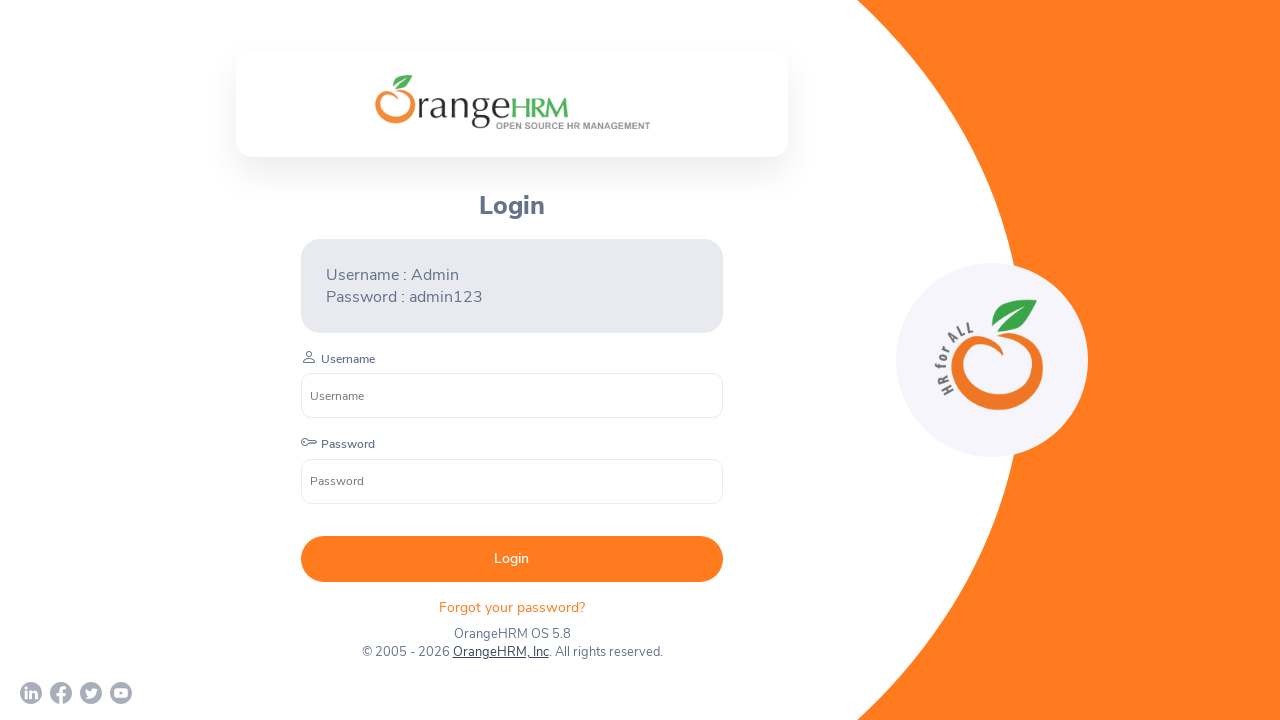

Page load completed after navigating to OrangeHRM company website
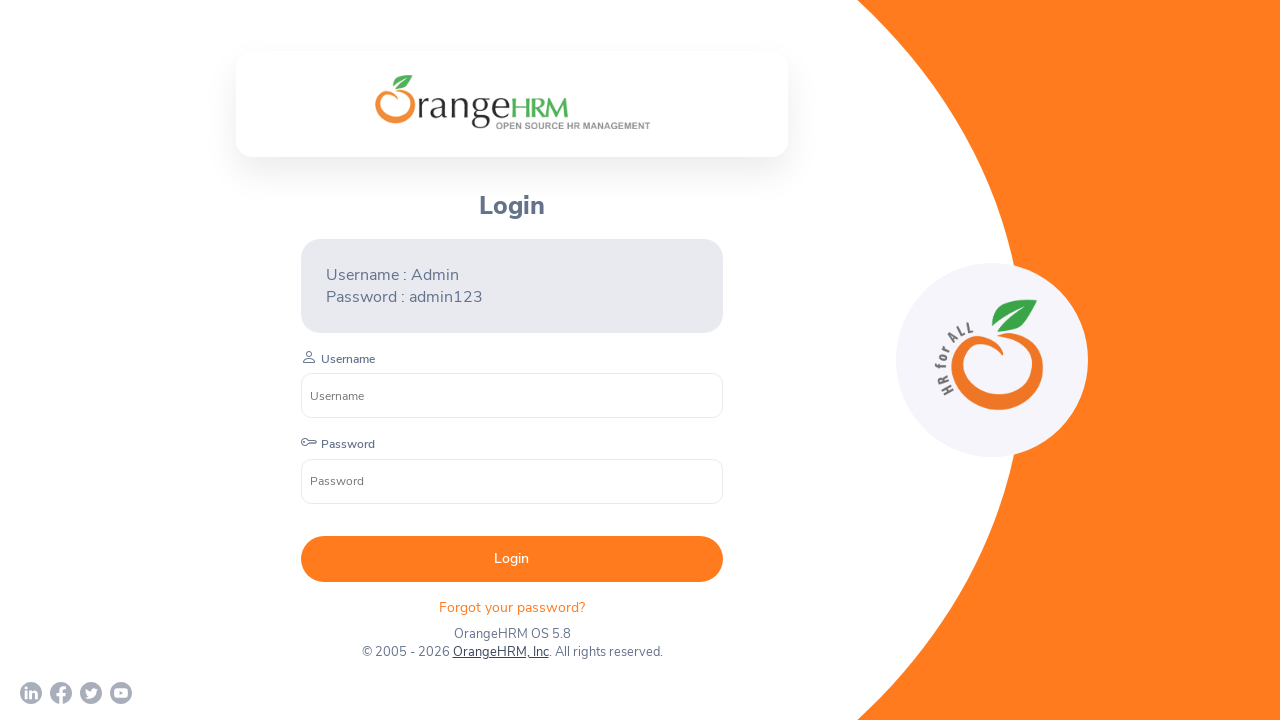

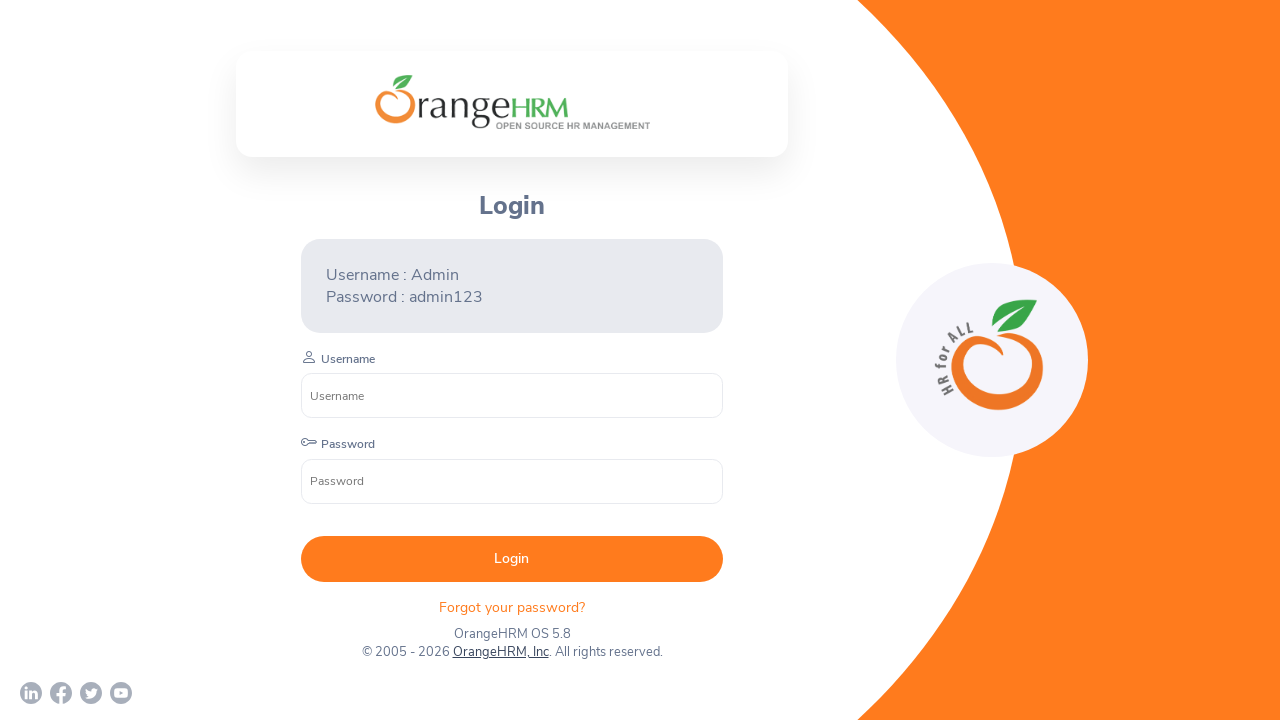